Tests the forgot password functionality by clicking the forgot password link, verifying the reset password page elements (email input, cancel and send buttons), entering an email address, clicking send, and verifying the success message is displayed.

Starting URL: https://beta.docuport.app/login

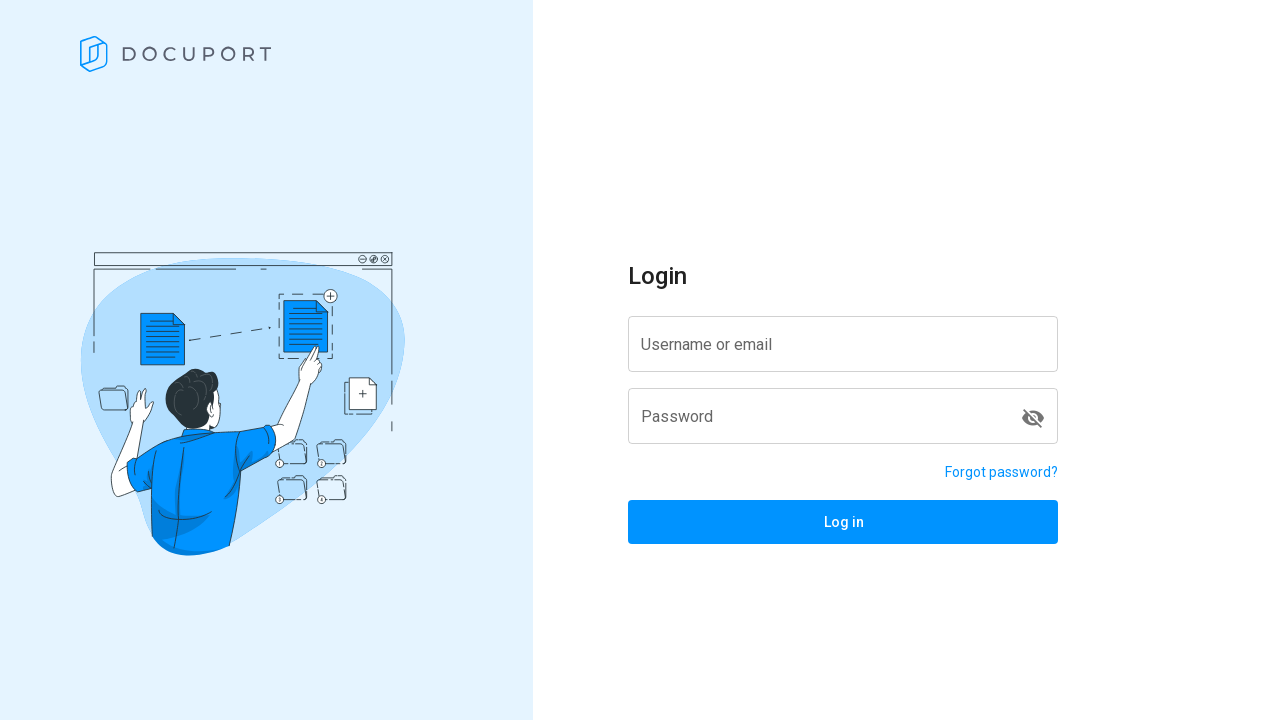

Clicked forgot password link at (1002, 472) on a[href='/reset-password']
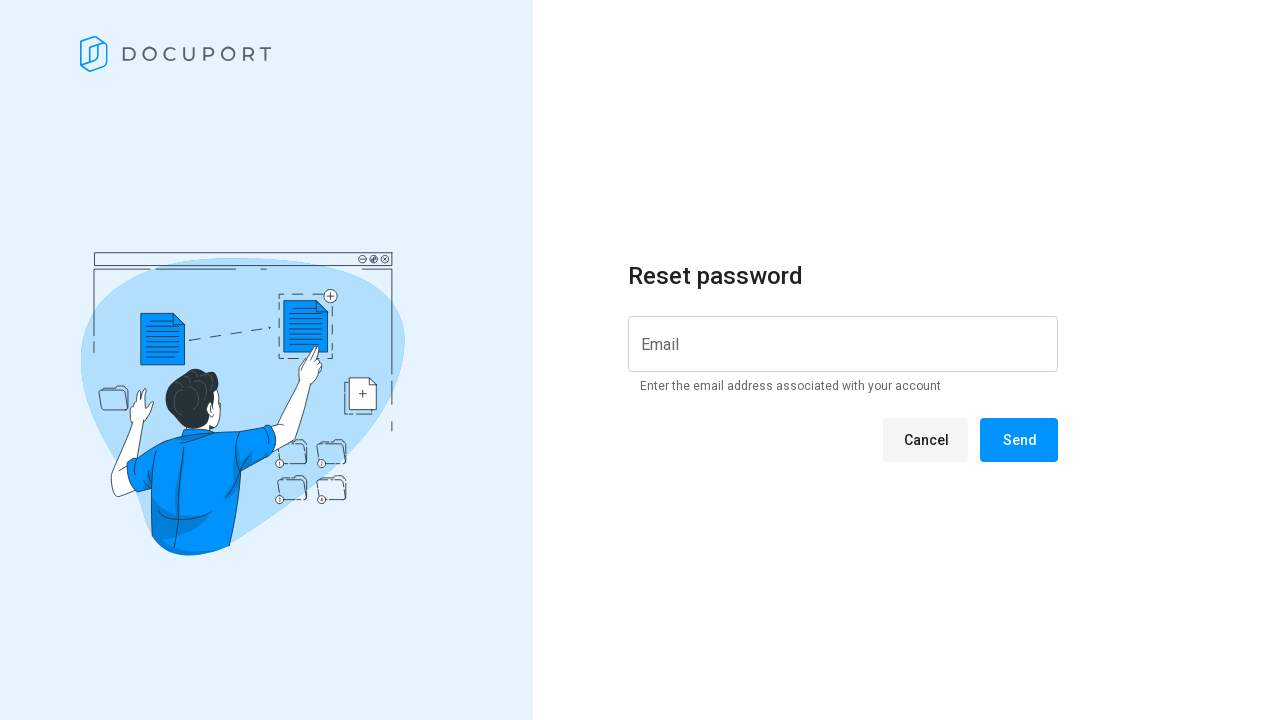

Verified email box message is displayed
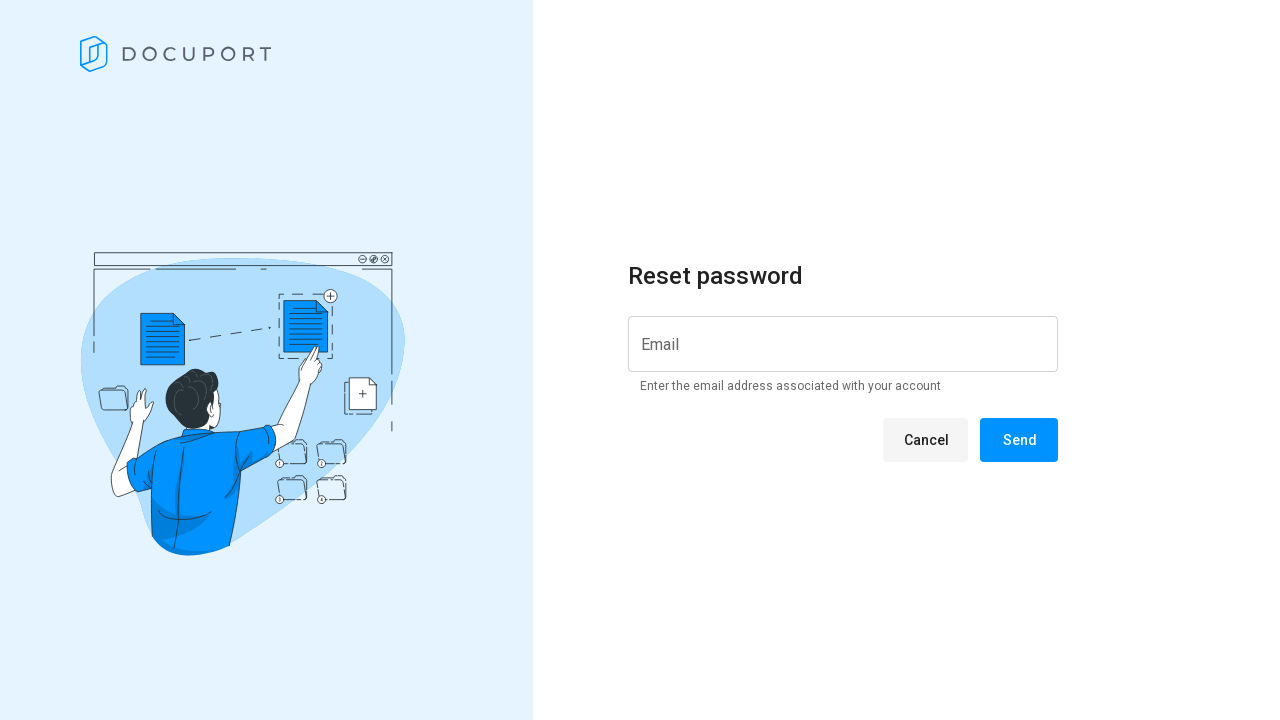

Verified cancel button is displayed
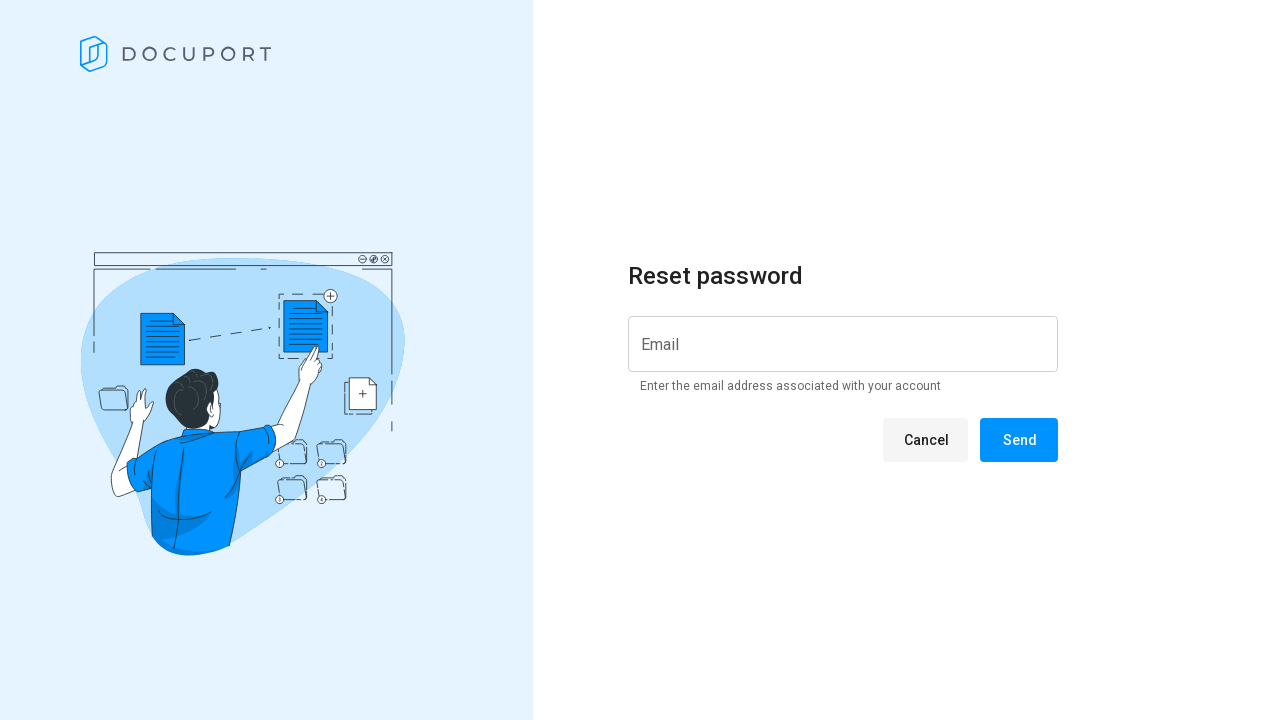

Verified send button is displayed
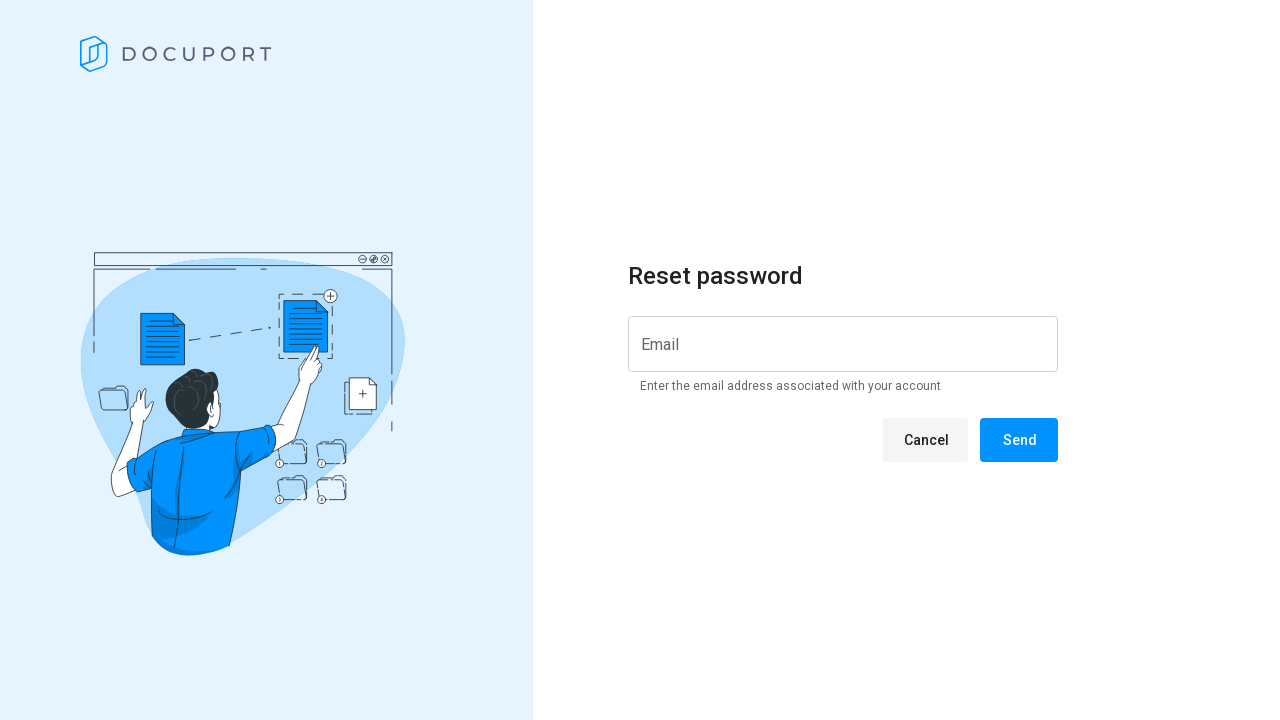

Entered email address 'testresetpassword@example.com' in the email input field on input[type='email']
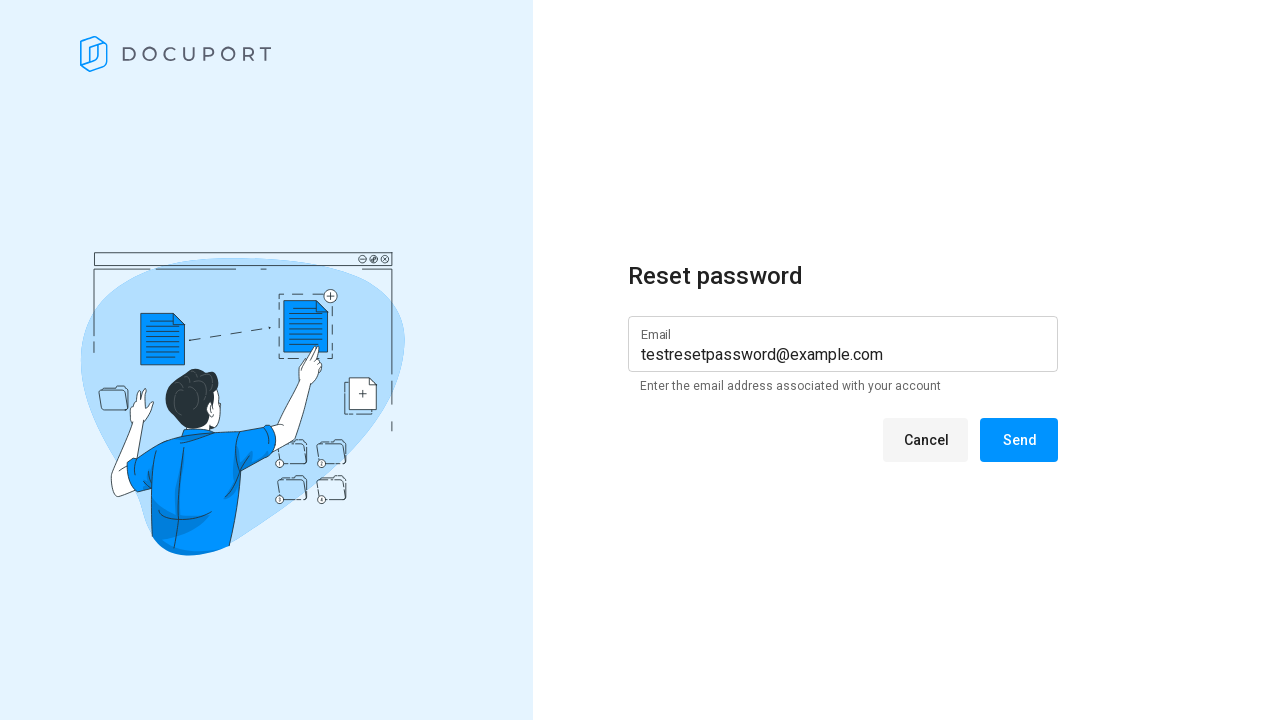

Clicked send button to submit password reset request at (1019, 440) on xpath=//span[@class='v-btn__content' and contains(text(),'Send')]
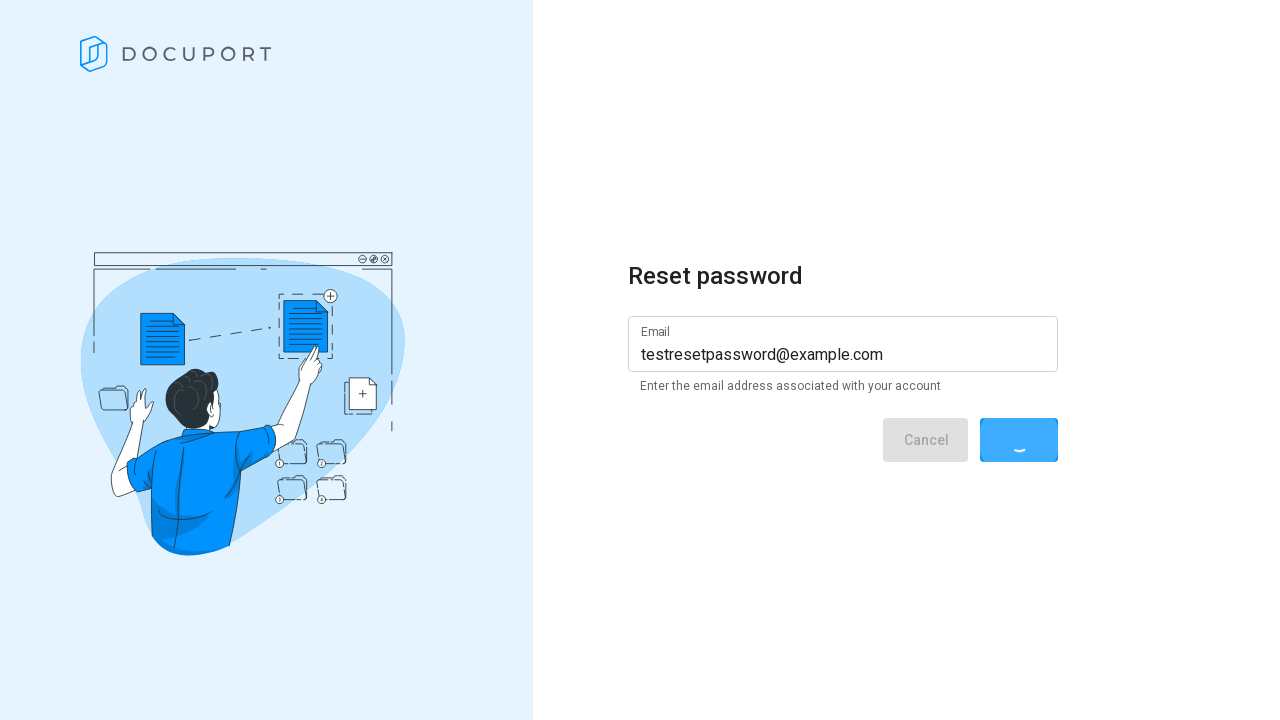

Verified success message is displayed
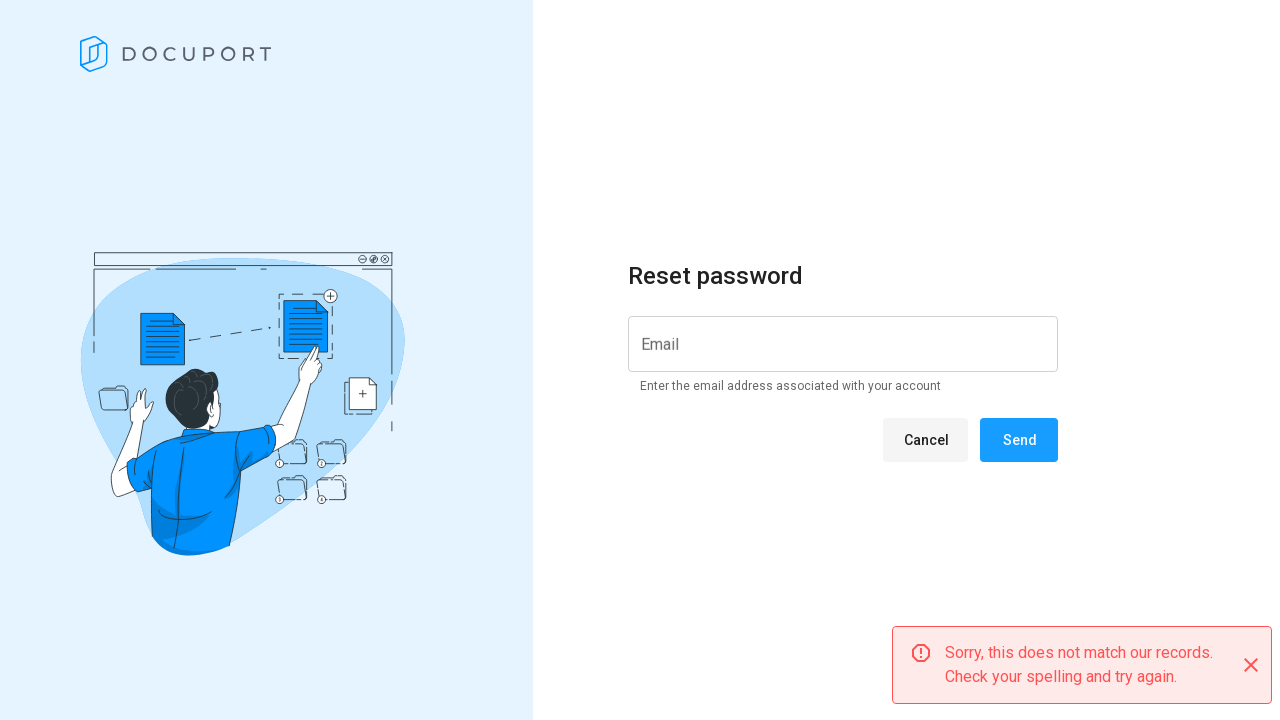

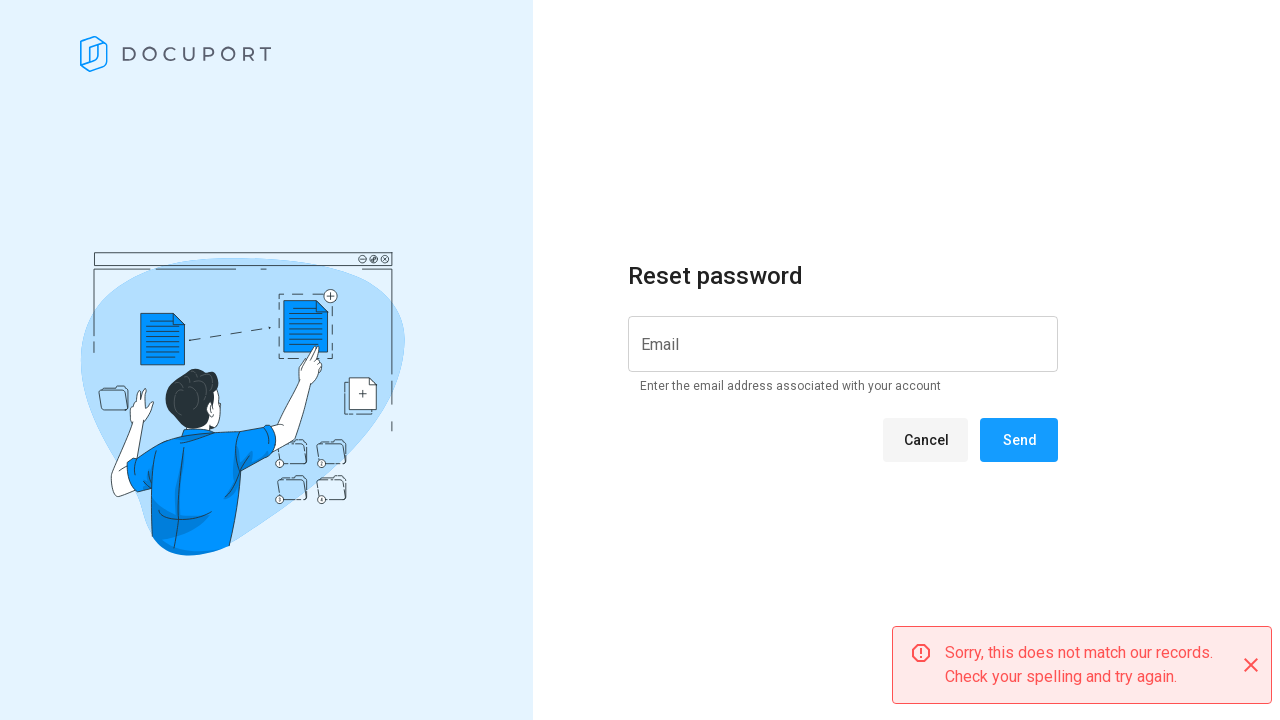